Solves a mathematical captcha by extracting a value from an element attribute, calculating a mathematical function, entering the result, and selecting checkbox and radiobutton options before submitting

Starting URL: http://suninjuly.github.io/get_attribute.html

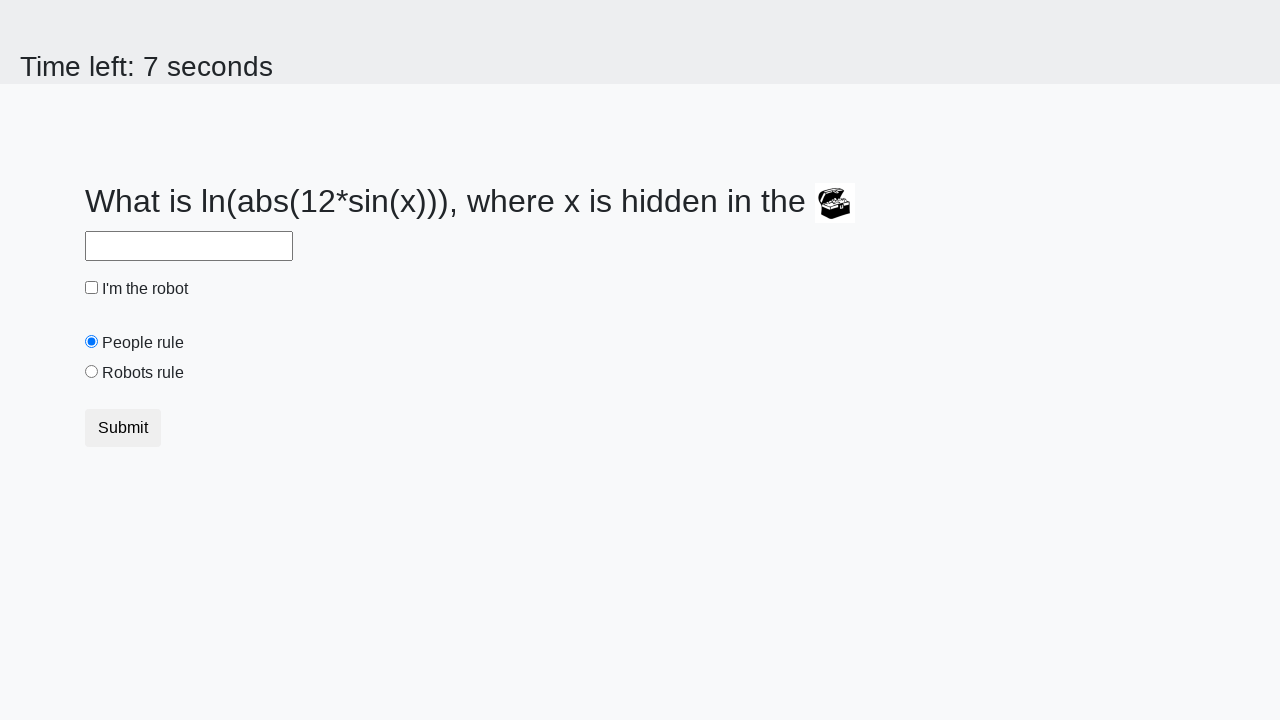

Located treasure element
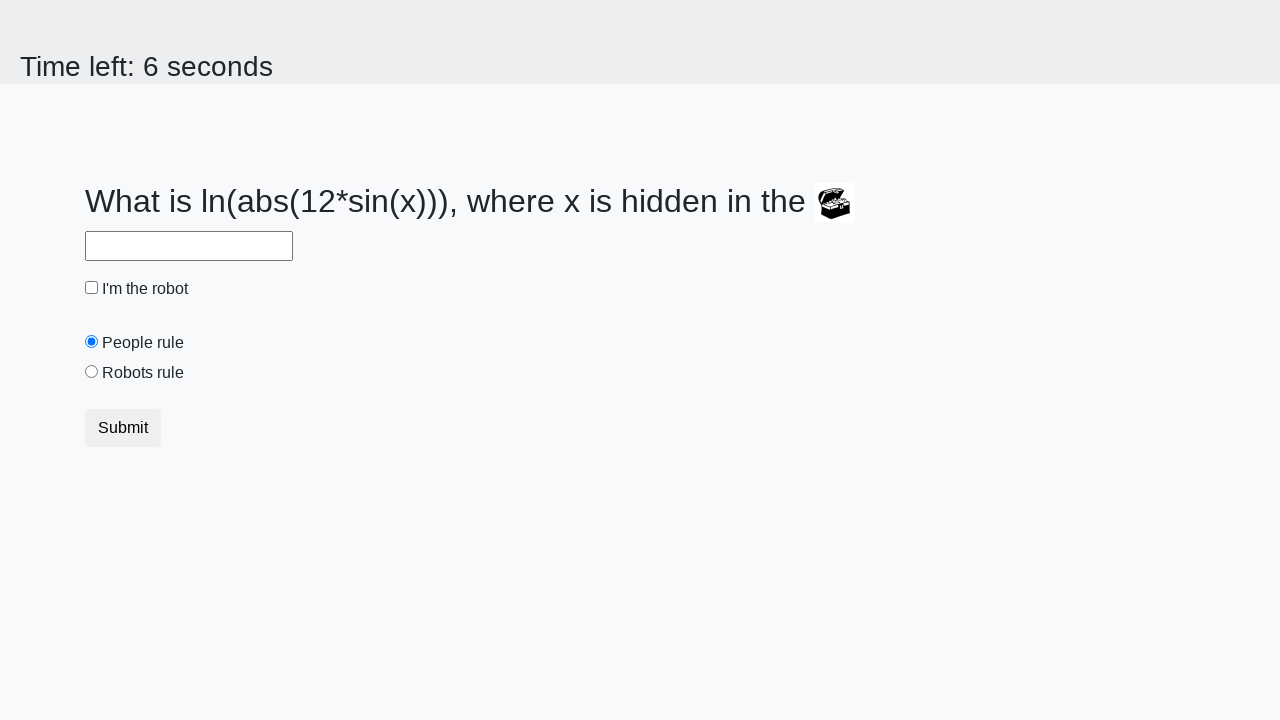

Extracted valuex attribute from treasure element: 728
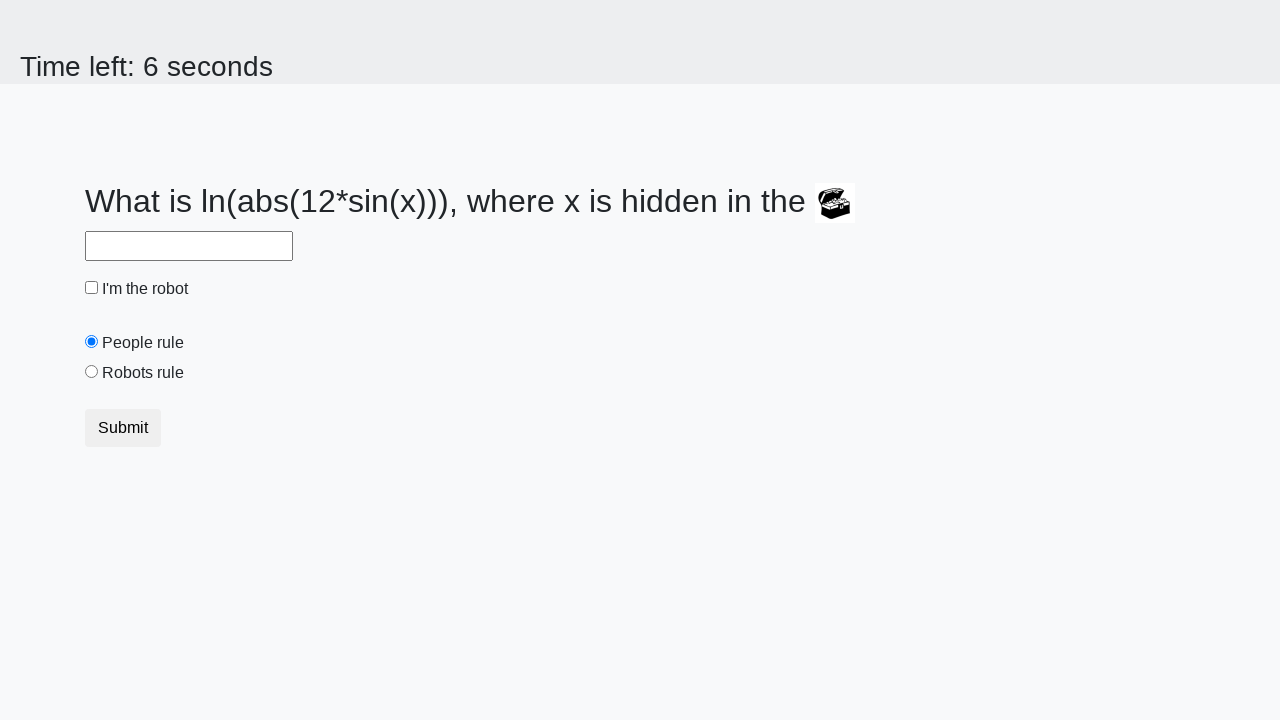

Calculated mathematical function result: 2.198487027798866
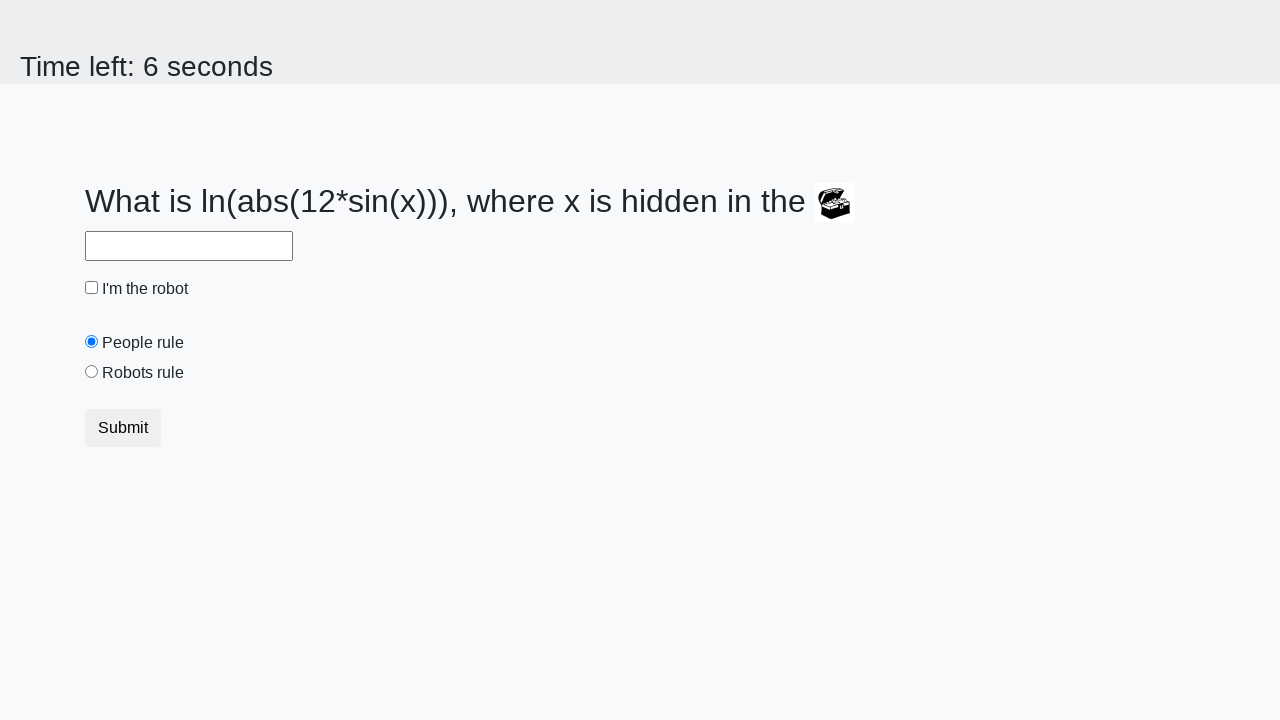

Filled answer field with calculated value: 2.198487027798866 on #answer
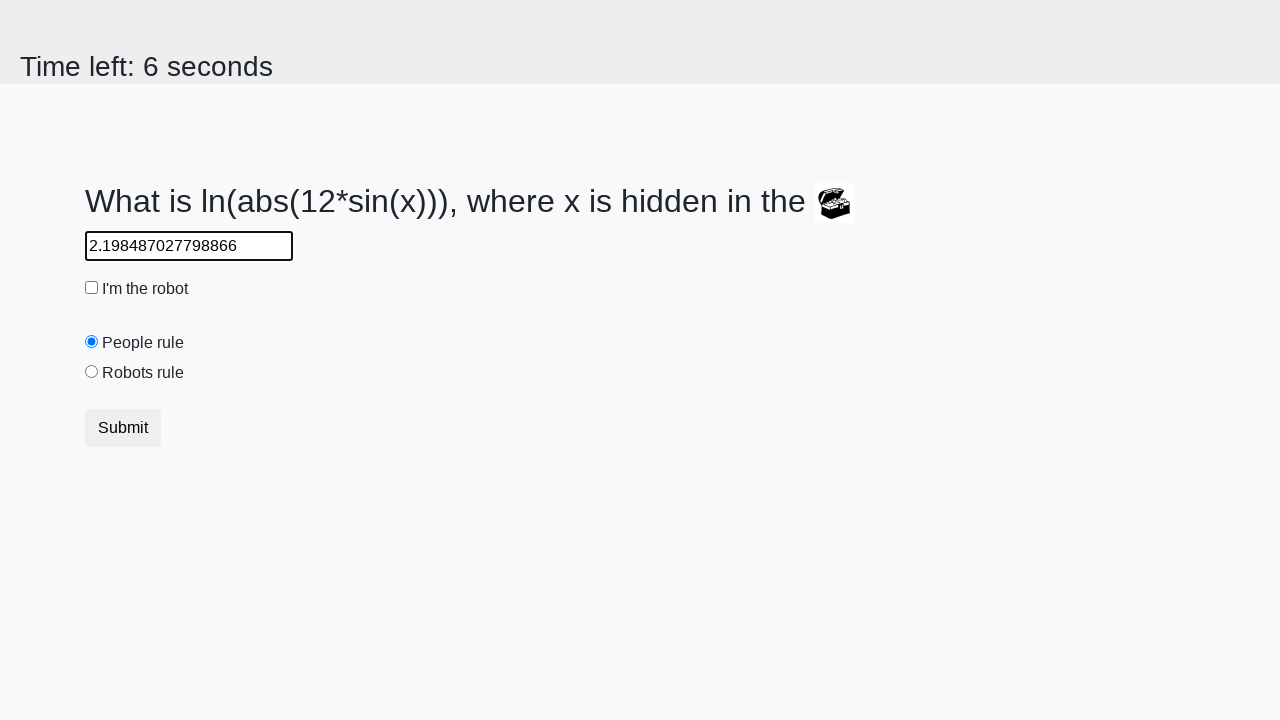

Clicked robot checkbox at (92, 288) on #robotCheckbox
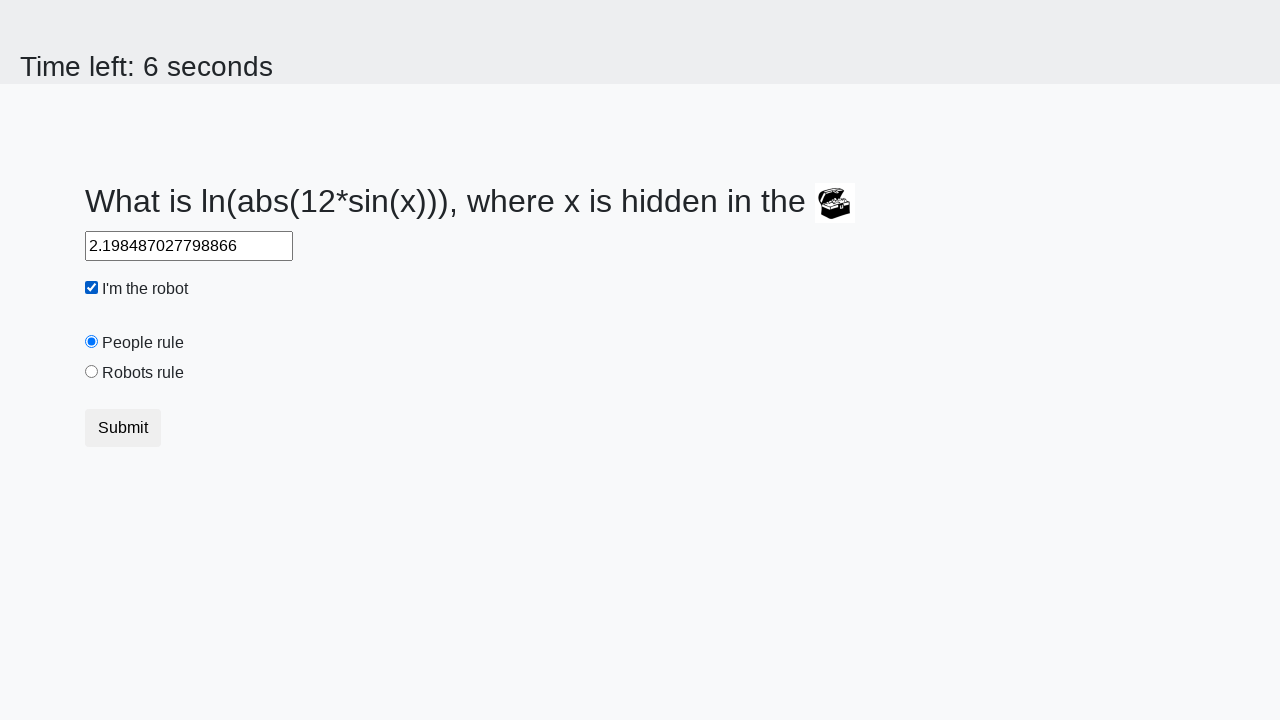

Selected 'Robots rule!' radiobutton at (92, 372) on #robotsRule
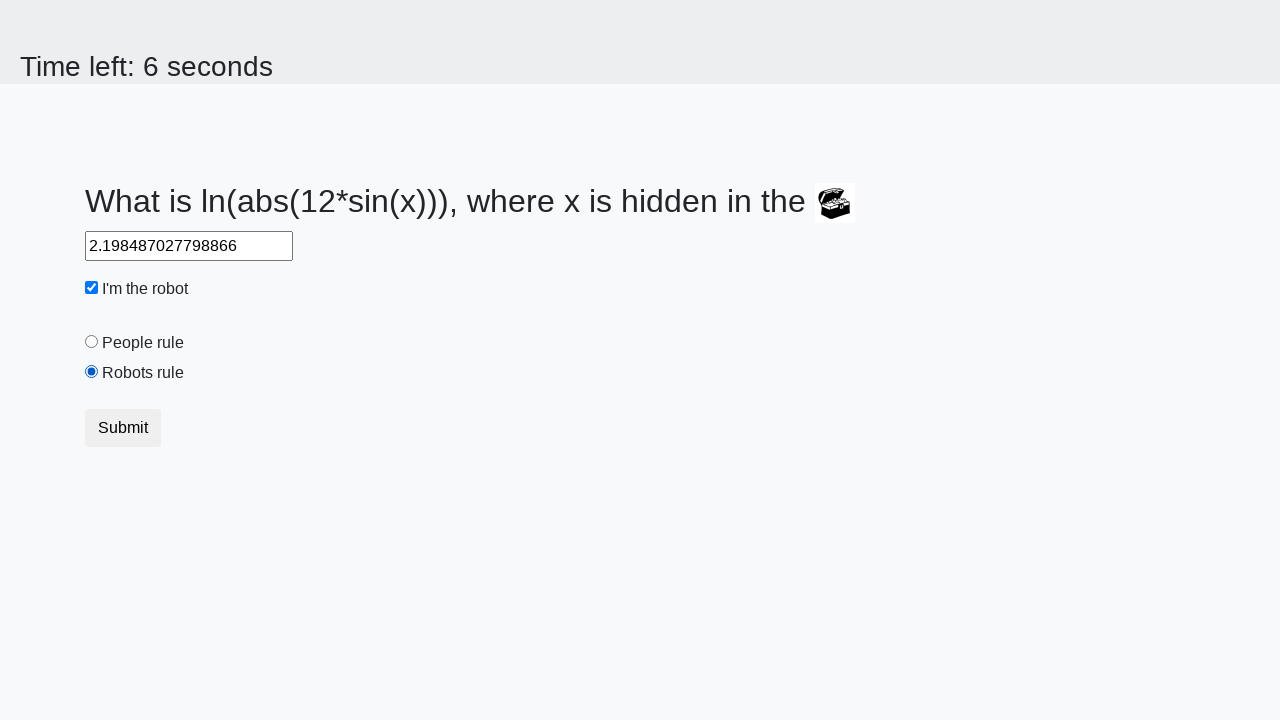

Clicked submit button at (123, 428) on .btn
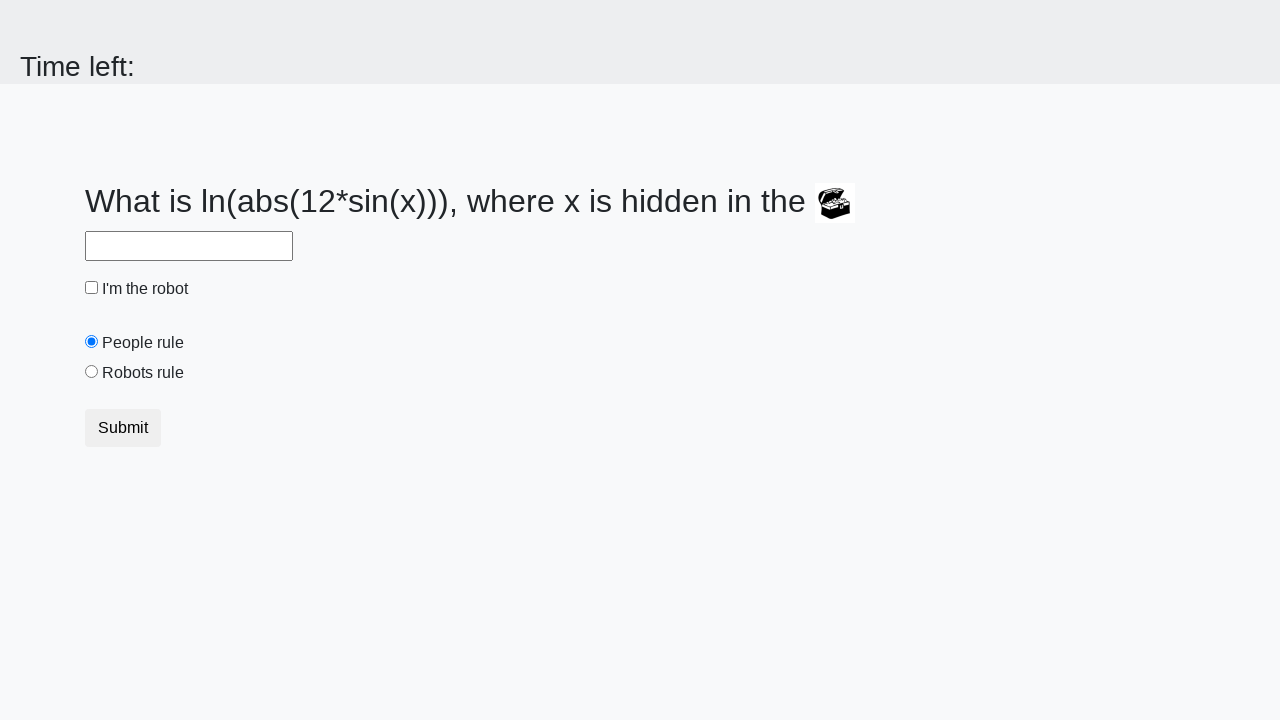

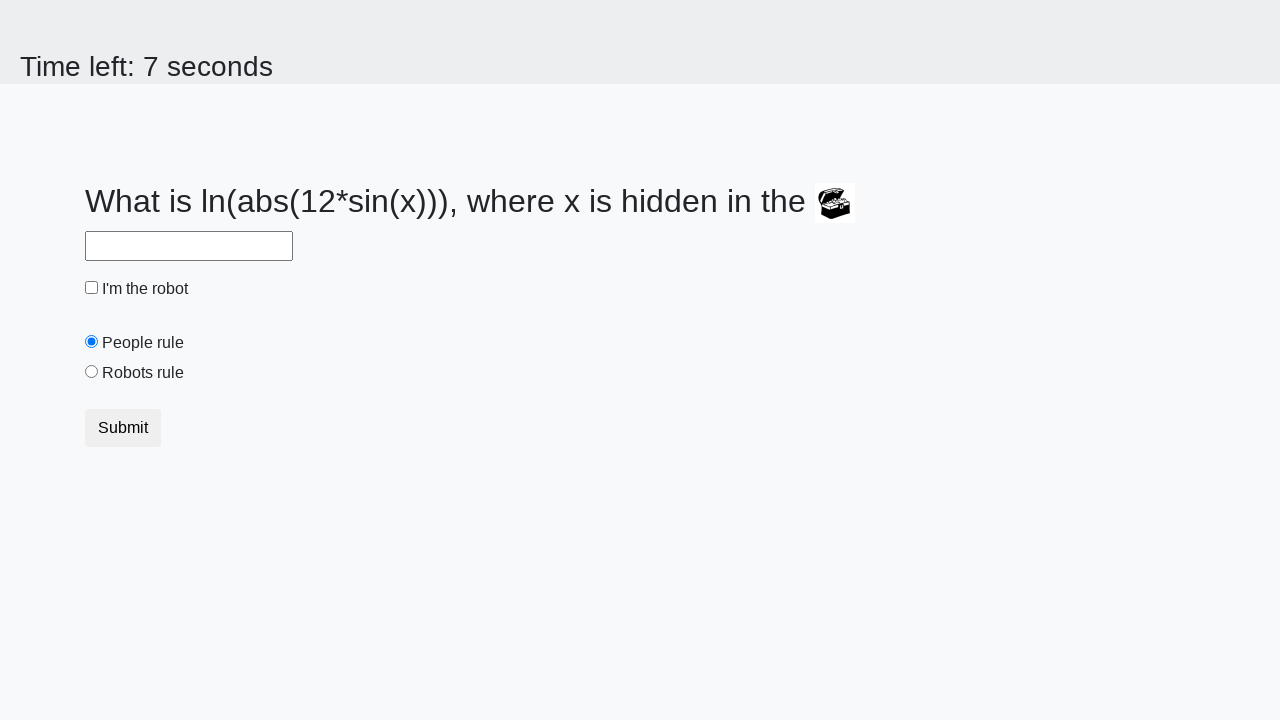